Tests JavaScript Prompt dialog handling by clicking a button, entering text into the prompt, and accepting it

Starting URL: https://the-internet.herokuapp.com/javascript_alerts

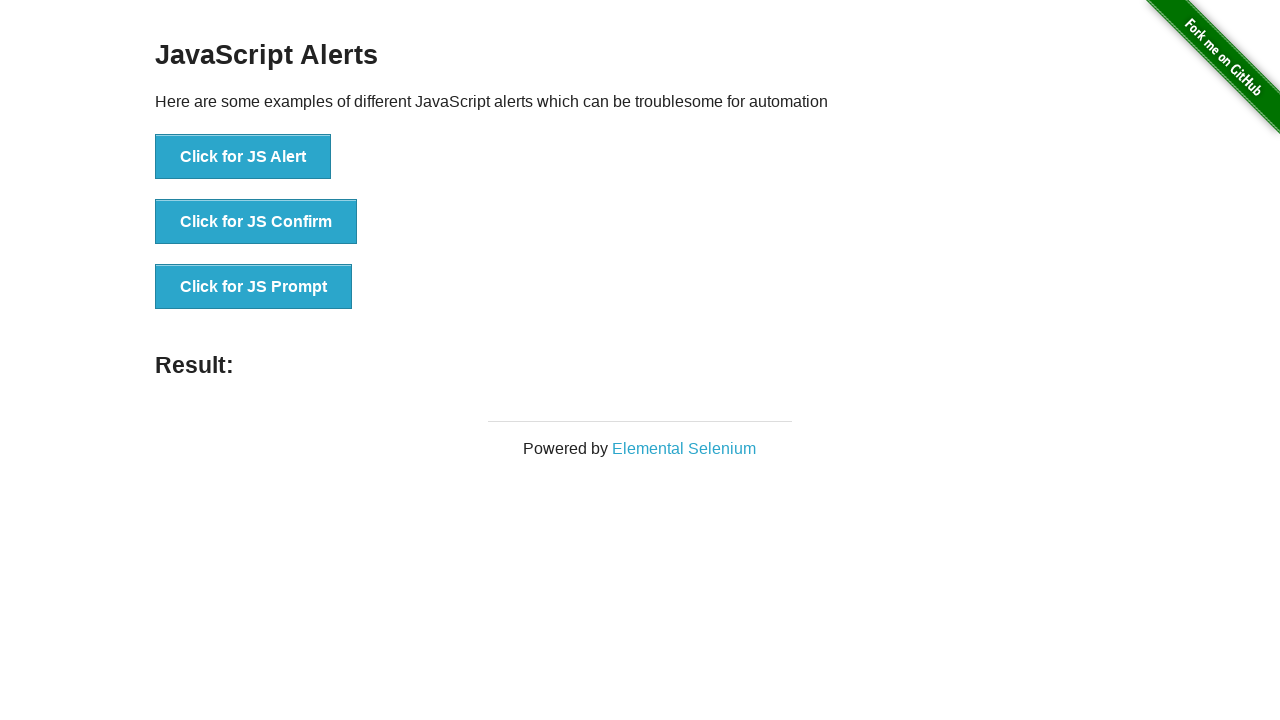

Set up dialog event handler for JavaScript prompts
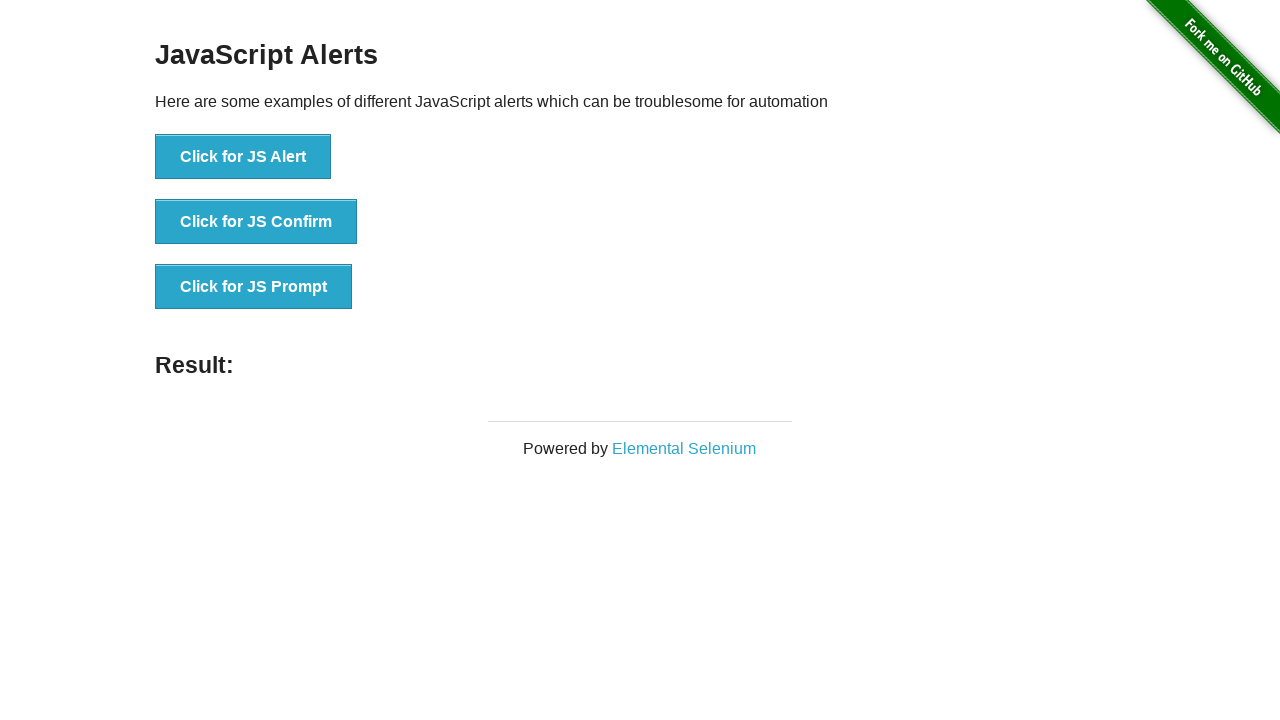

Clicked button to trigger JavaScript prompt dialog at (254, 287) on xpath=//button[@onclick='jsPrompt()']
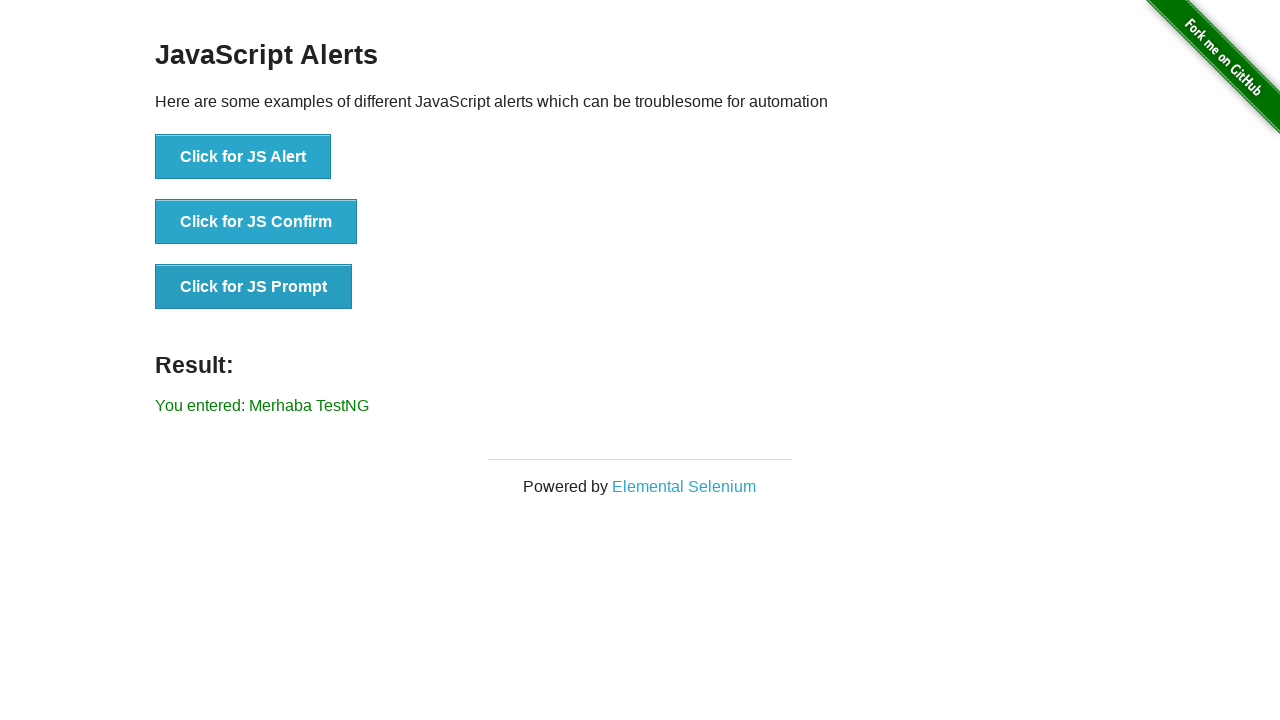

Waited for result to update after prompt handling
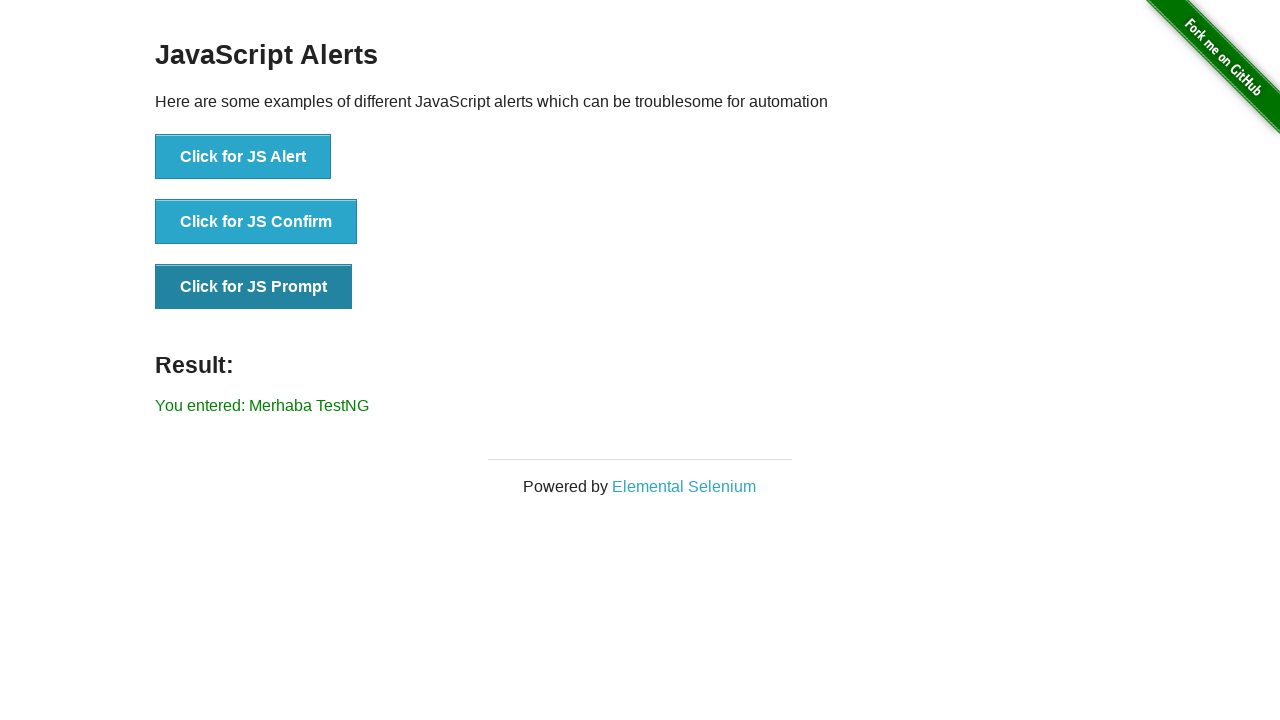

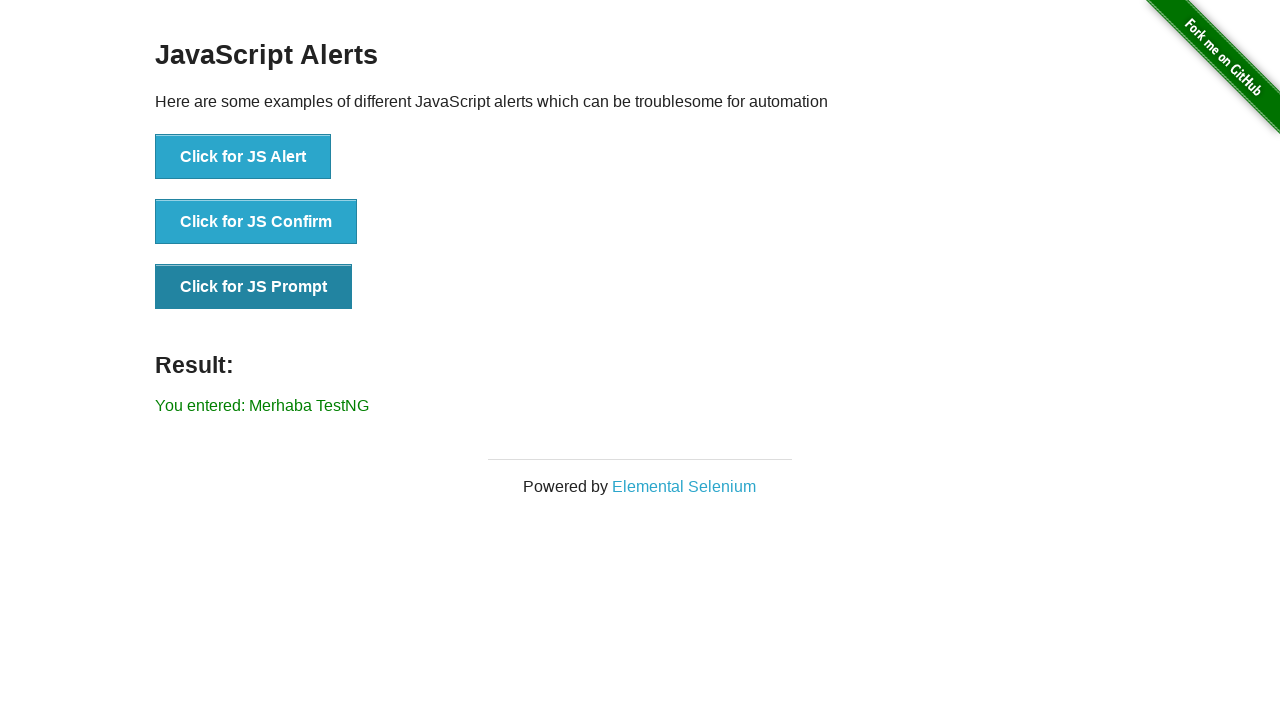